Tests the SpiceJet flight booking page by clicking on the destination input field and entering an airport code (BLR) using mouse actions

Starting URL: https://www.spicejet.com/

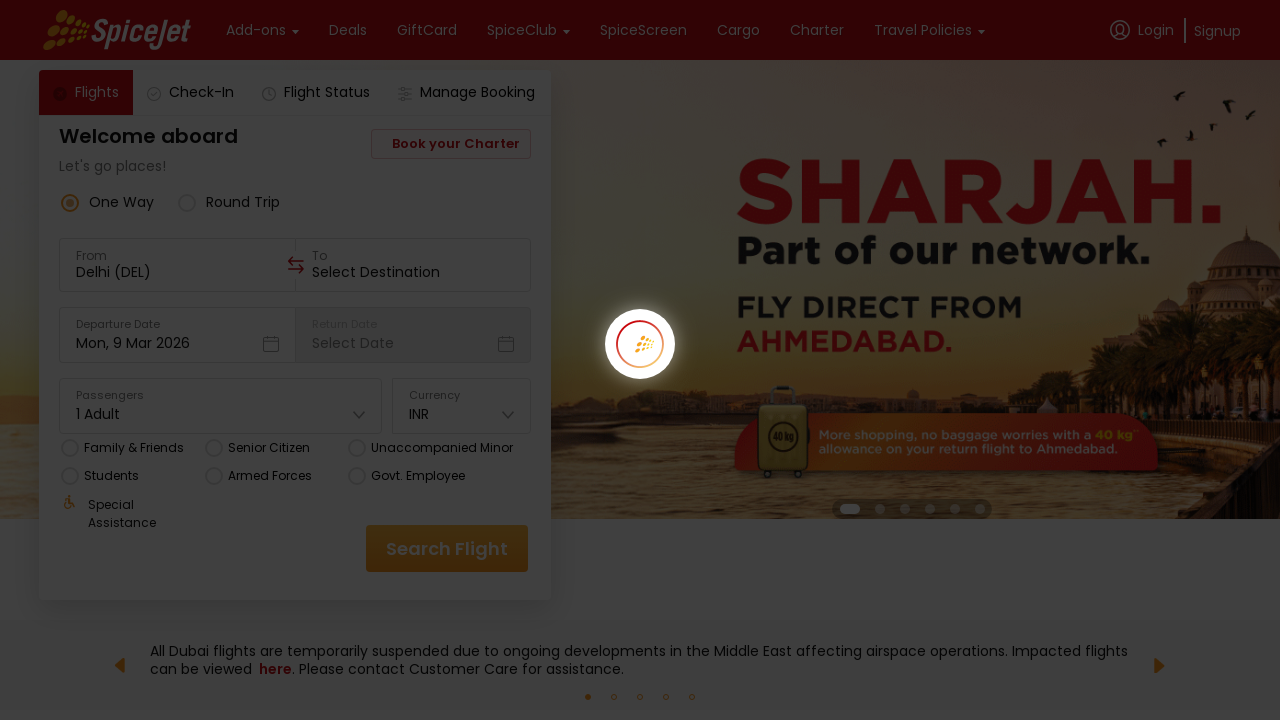

Clicked on the destination input field at (178, 278) on xpath=//div[@data-testid='to-testID-origin']/div/div/input
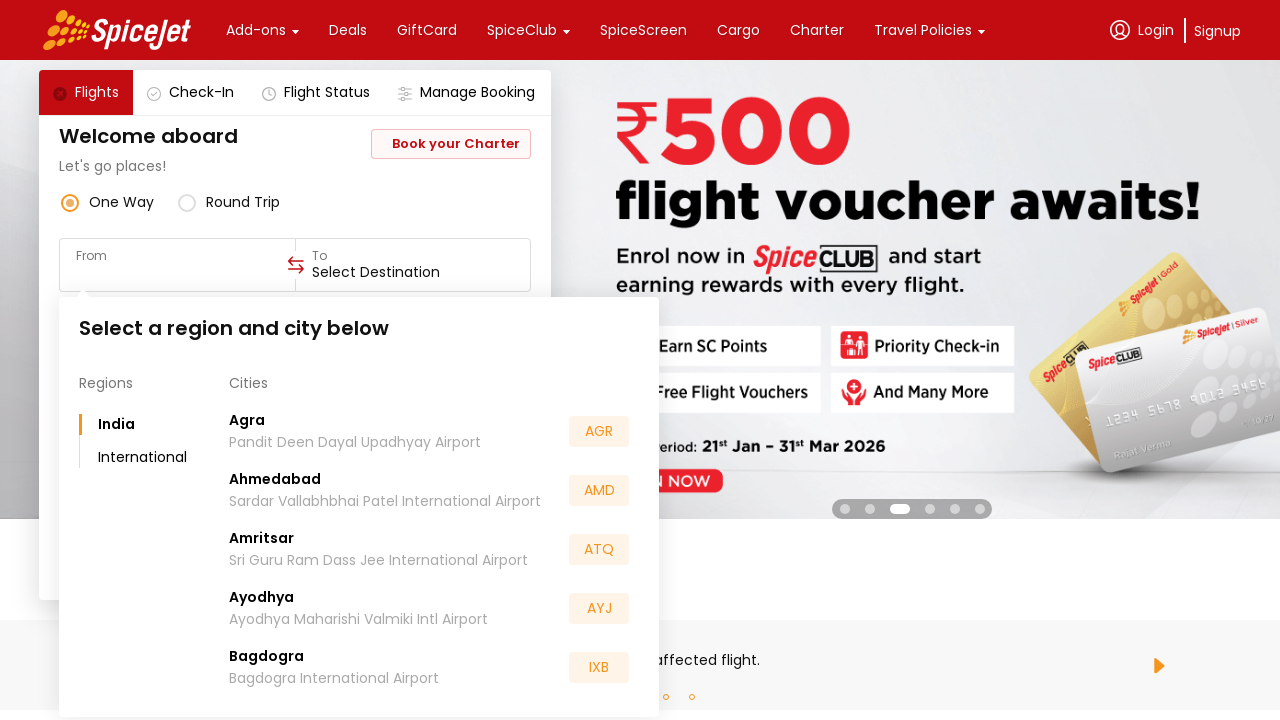

Entered airport code 'BLR' in the destination field on xpath=//div[@data-testid='to-testID-origin']/div/div/input
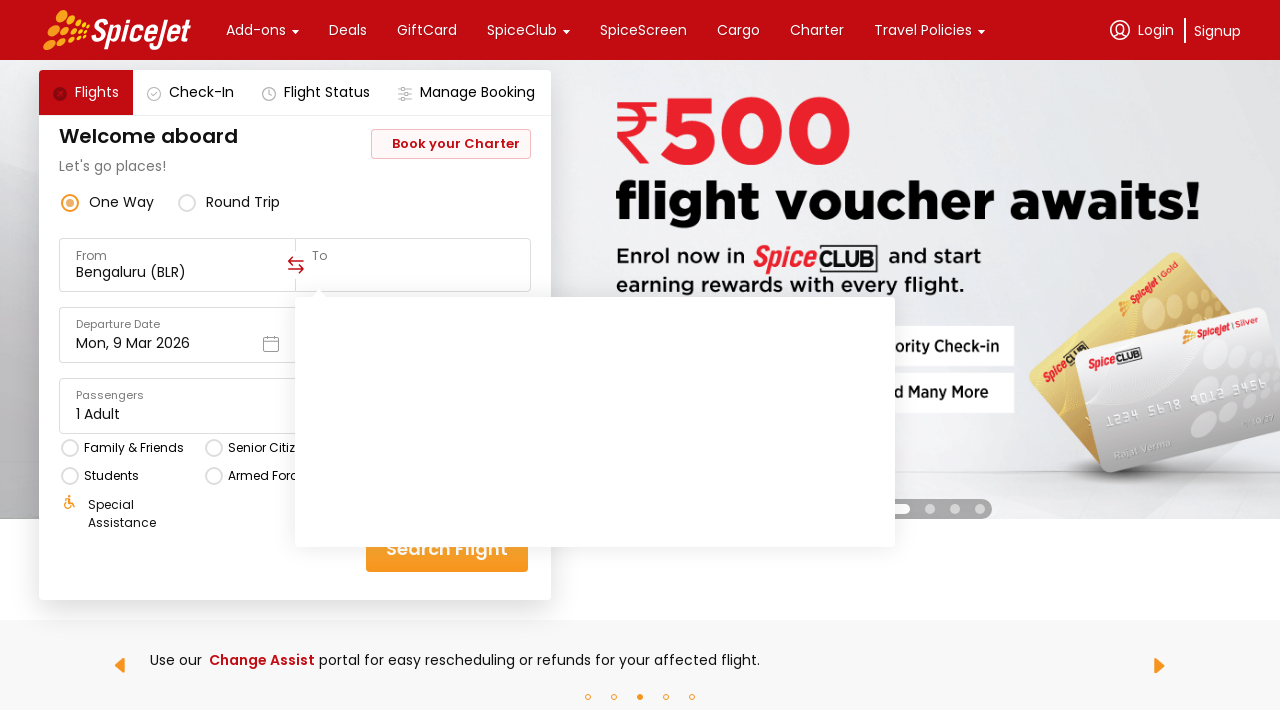

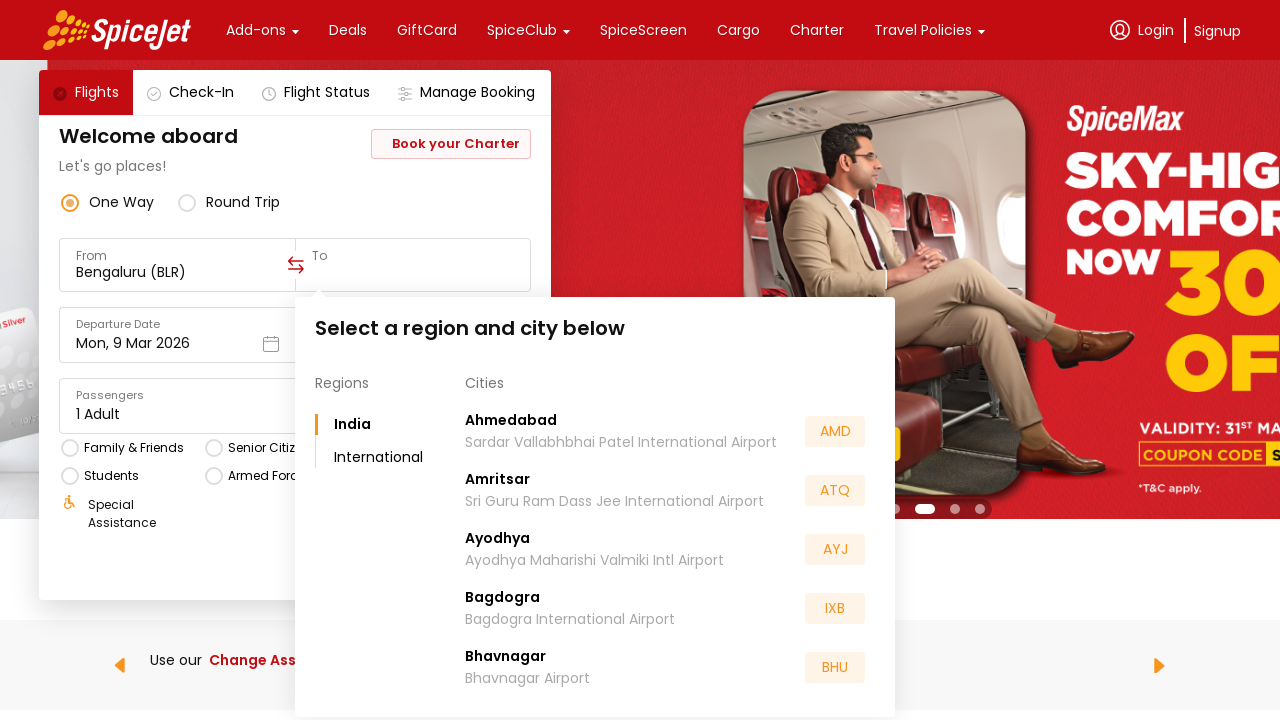